Tests mouse hover functionality by navigating to AJIO e-commerce site and hovering over the "MEN" navigation link to trigger a dropdown menu.

Starting URL: https://www.ajio.com/

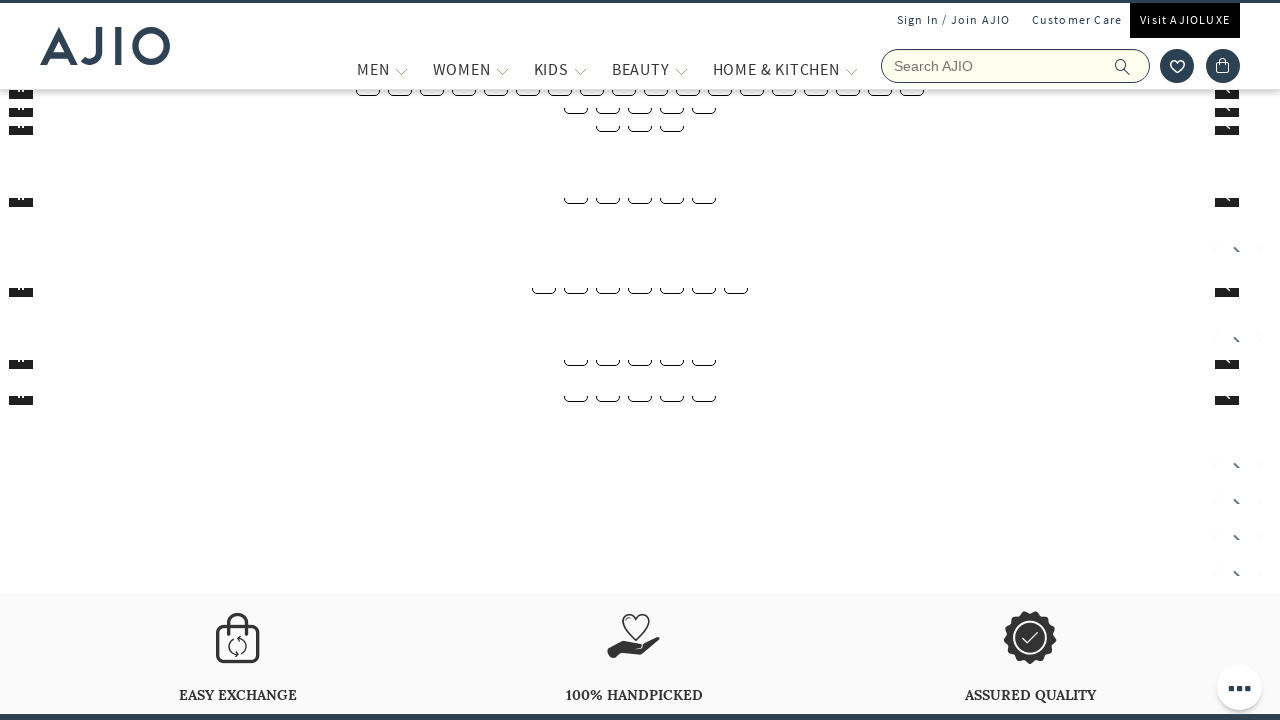

Located the MEN navigation link
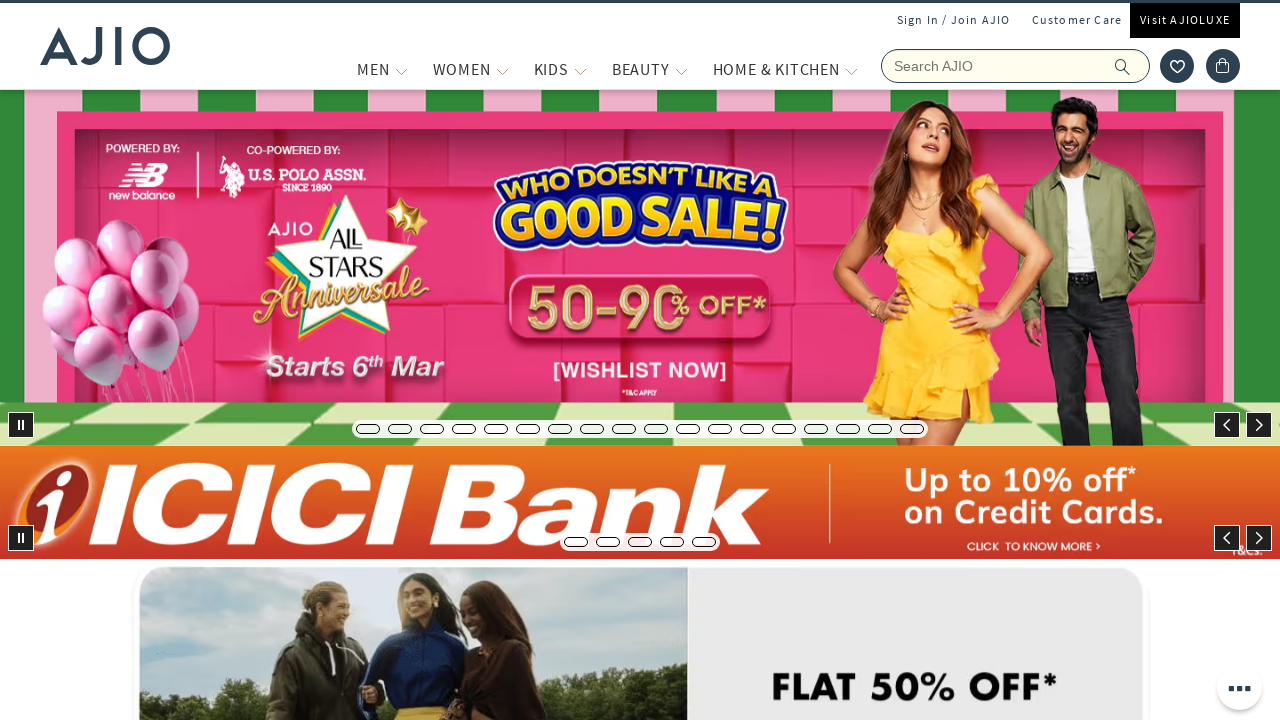

Hovered over the MEN navigation link to trigger dropdown menu at (373, 69) on a:has-text('MEN') >> nth=0
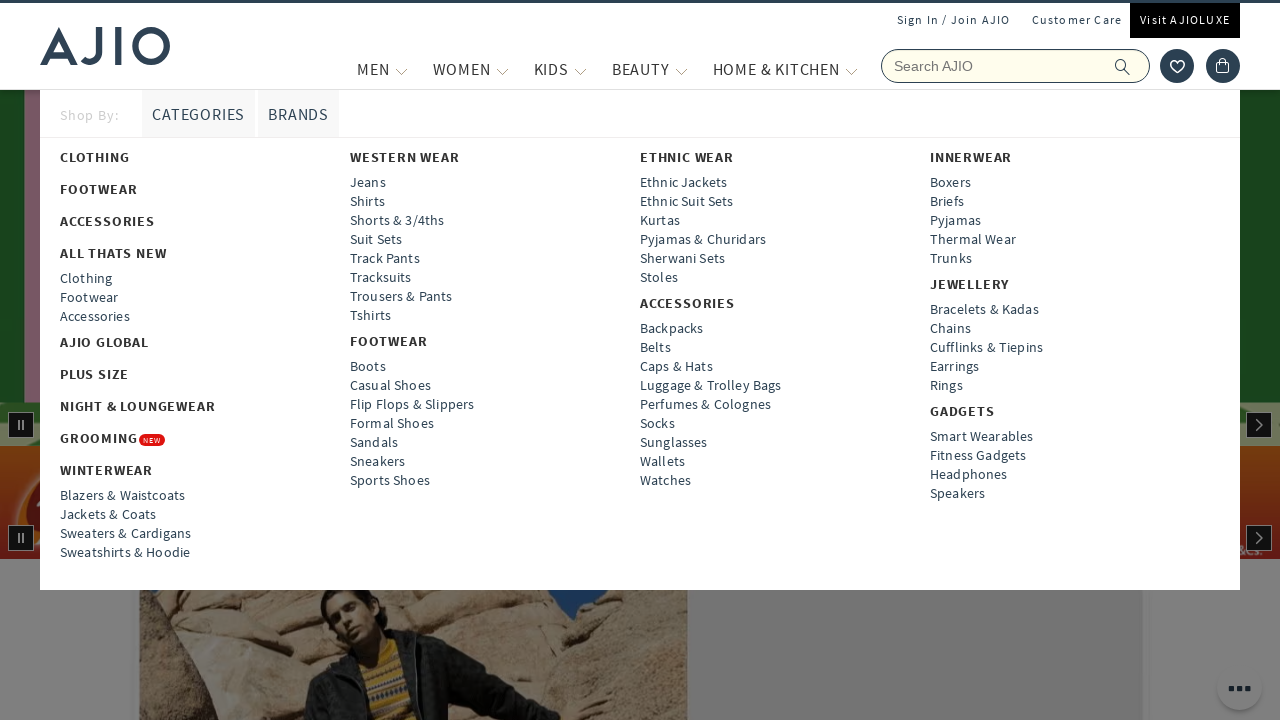

Waited 2 seconds to observe the dropdown menu appearance
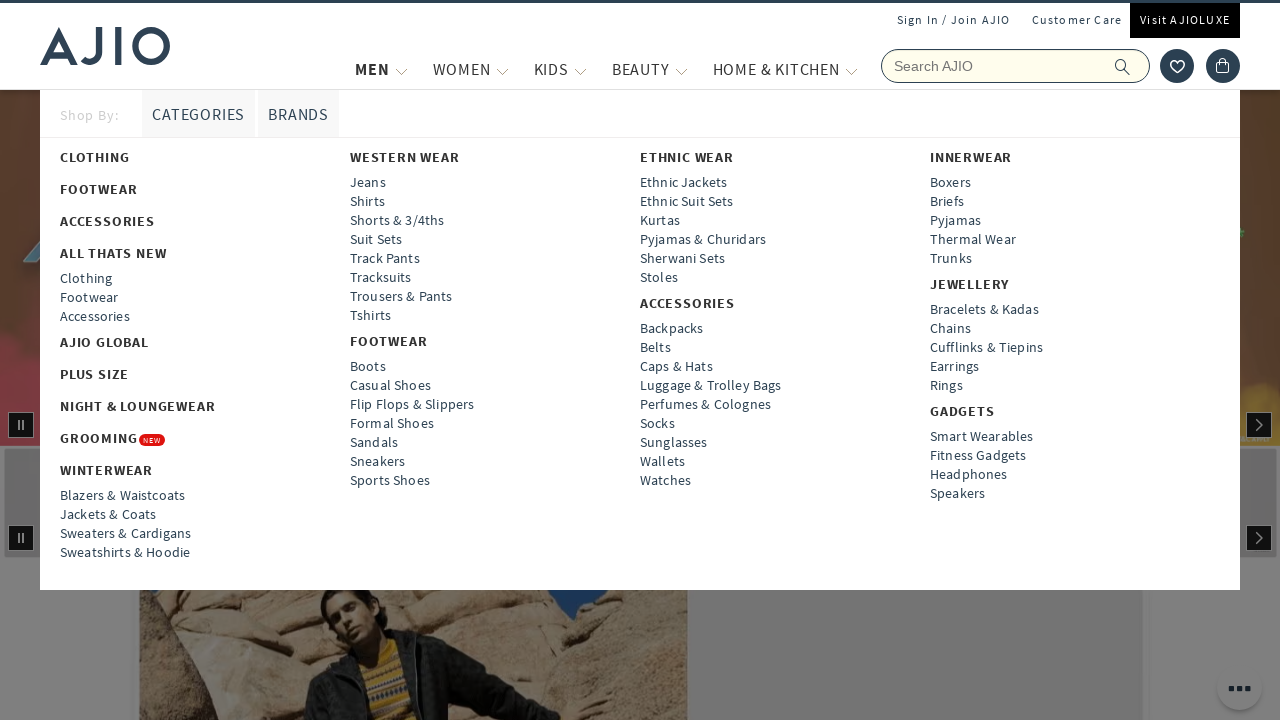

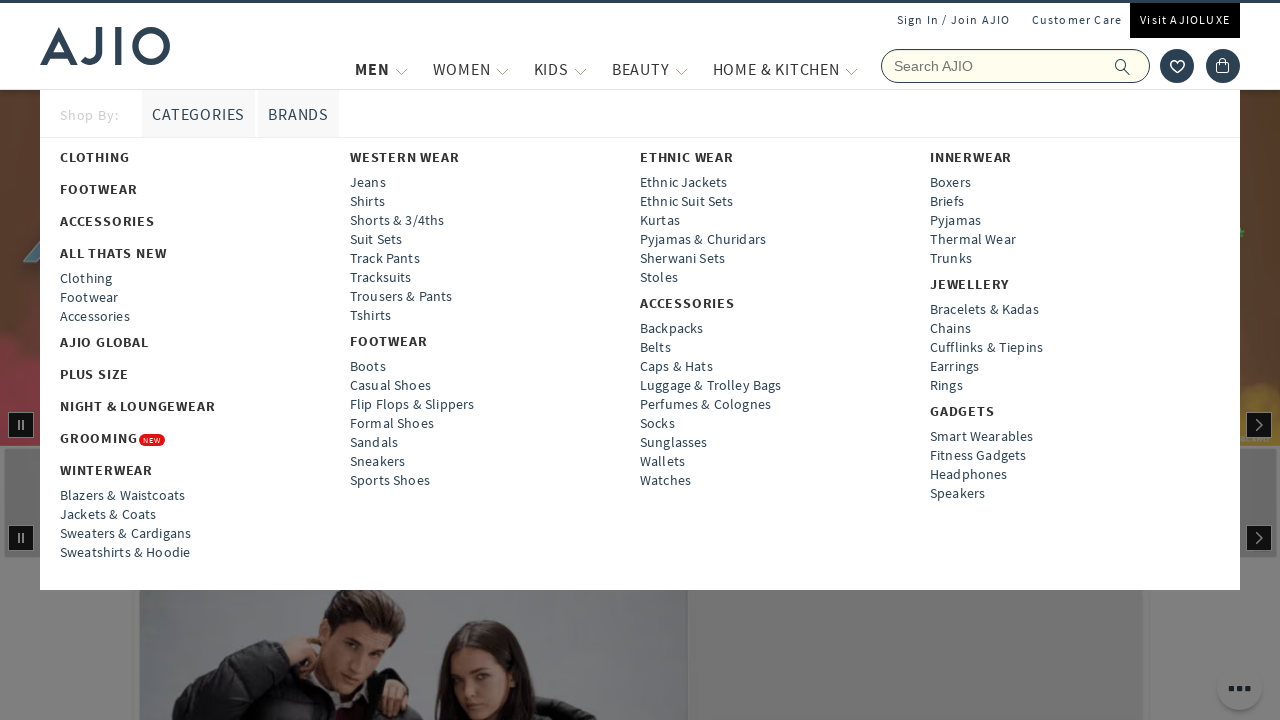